Tests file upload functionality by uploading files to single and multiple file input fields, including uploading from buffer and clearing file inputs

Starting URL: https://testautomationpractice.blogspot.com/

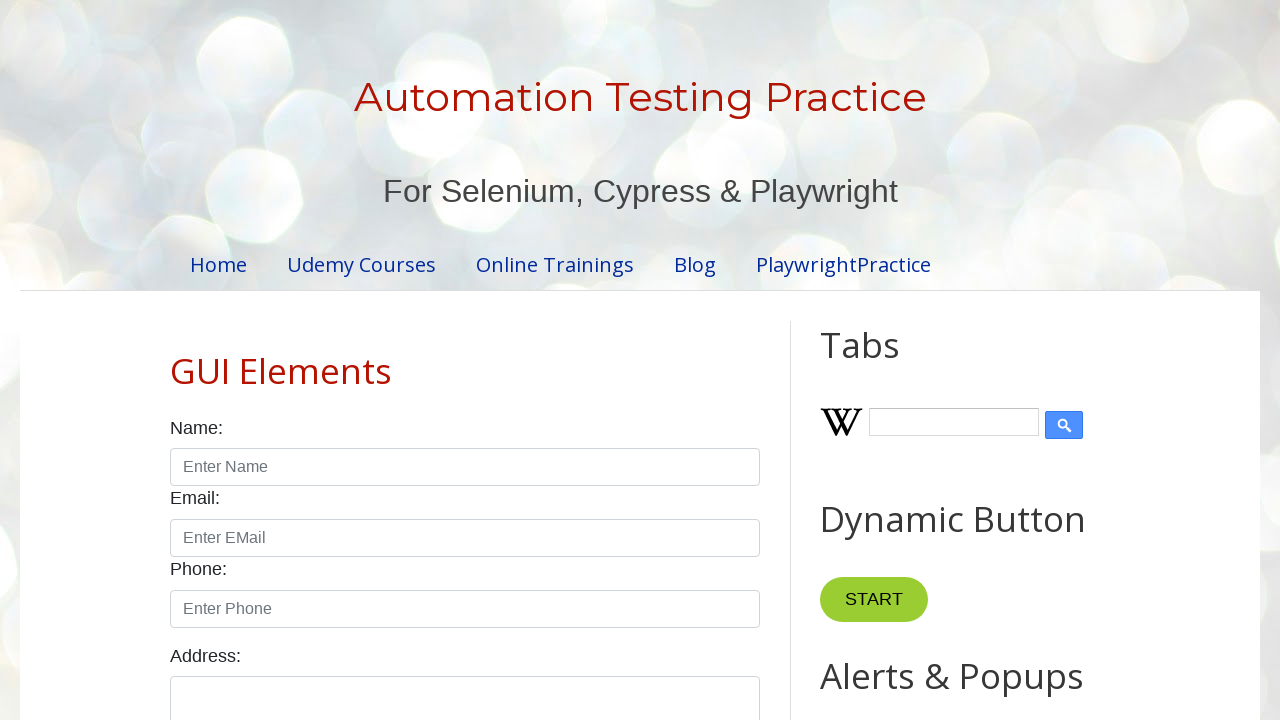

Navigated to file upload test page
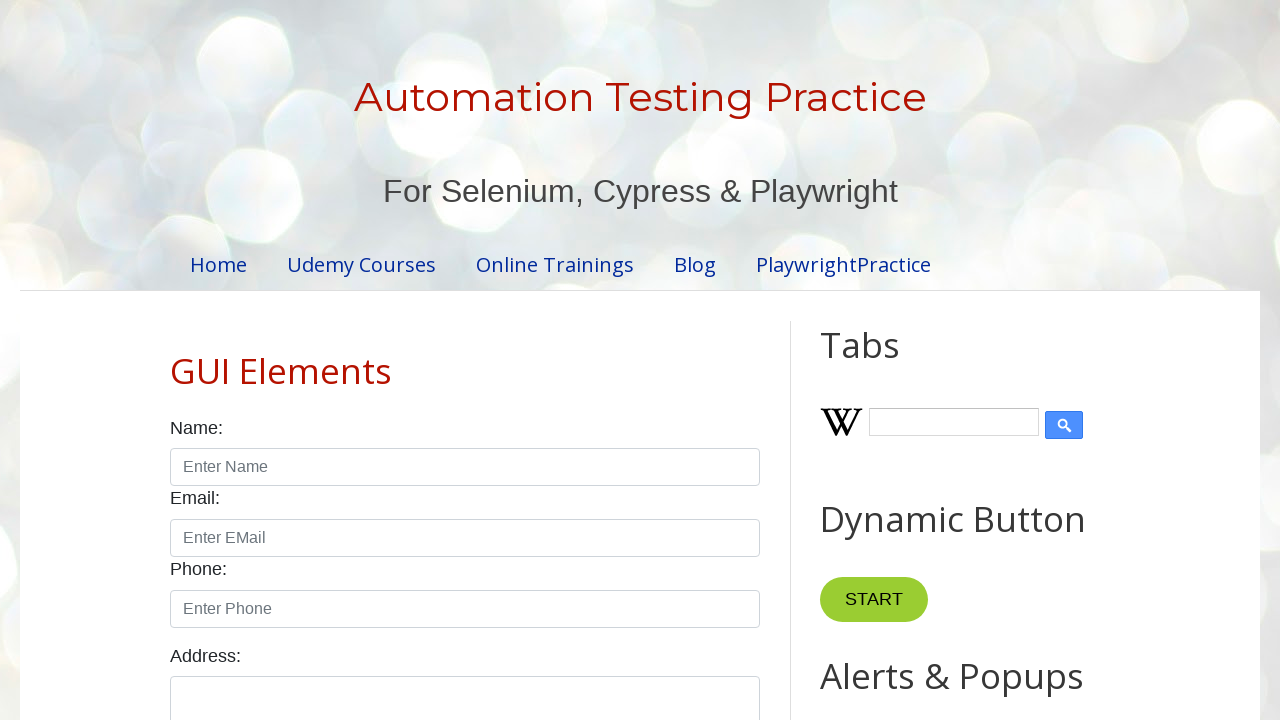

Uploaded two DOCX files (document1.docx and document2.docx) to multiple file input field
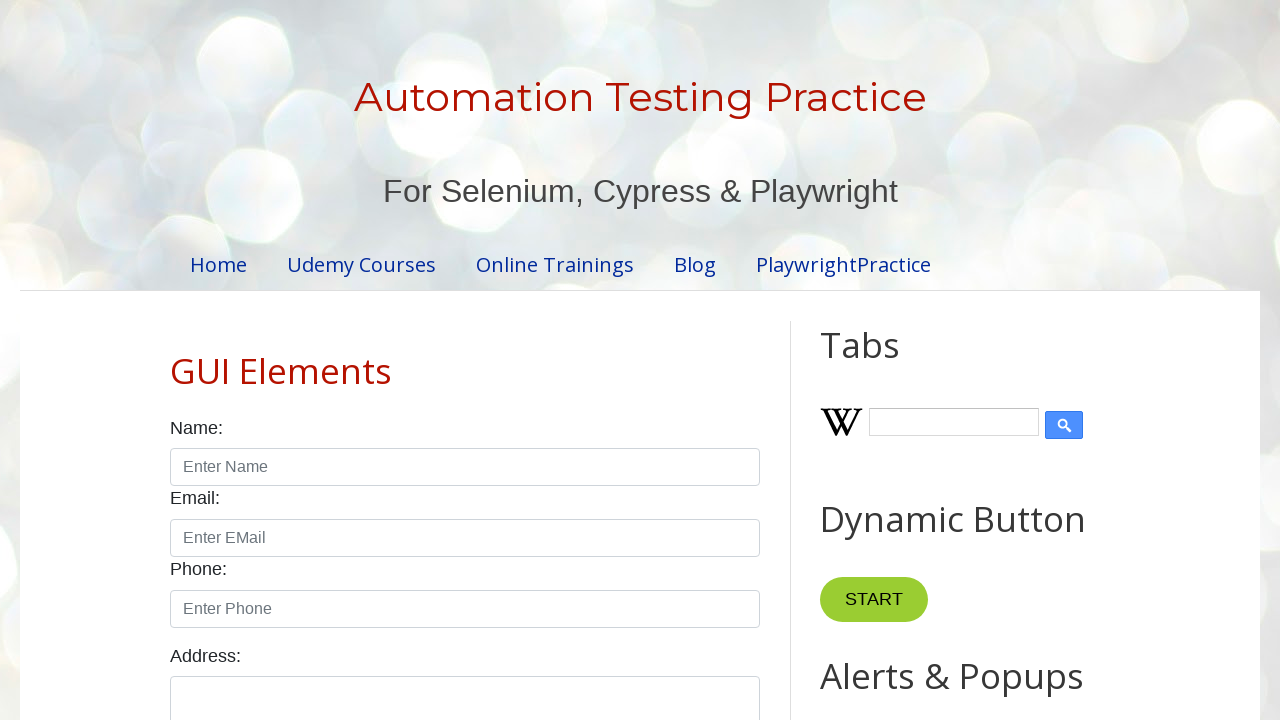

Waited 2 seconds for upload to process
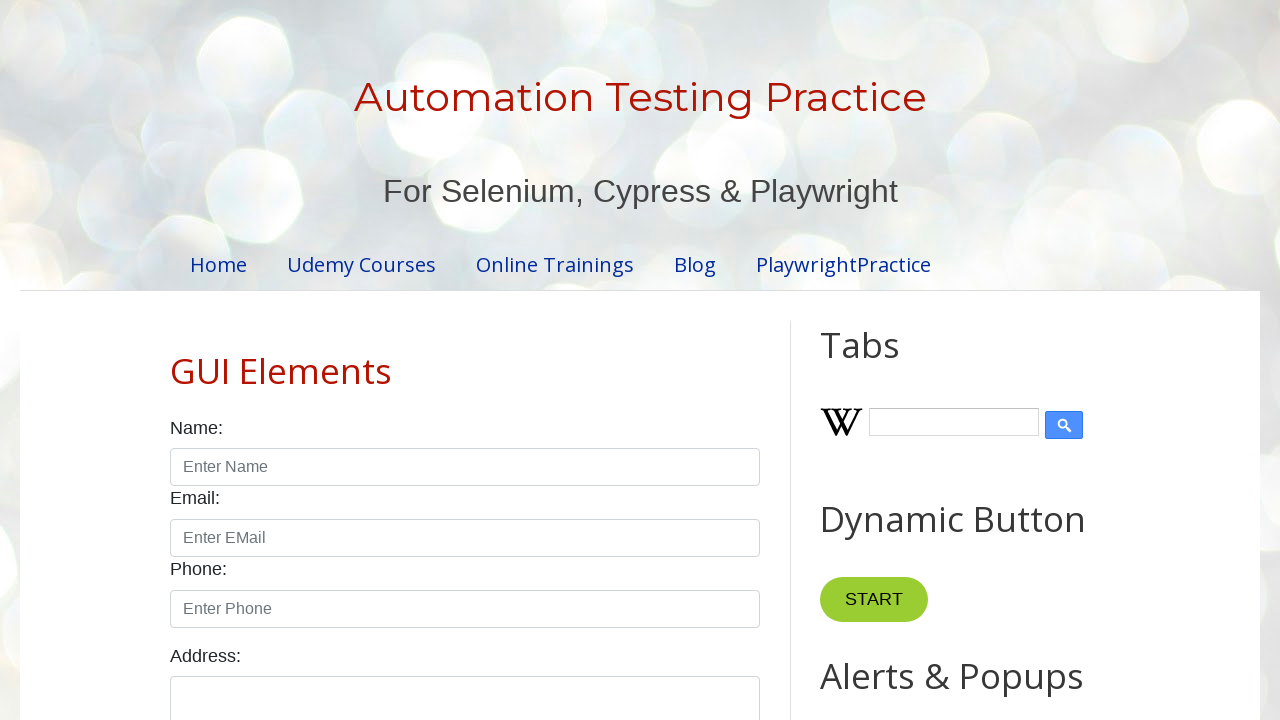

Cleared the multiple file input field
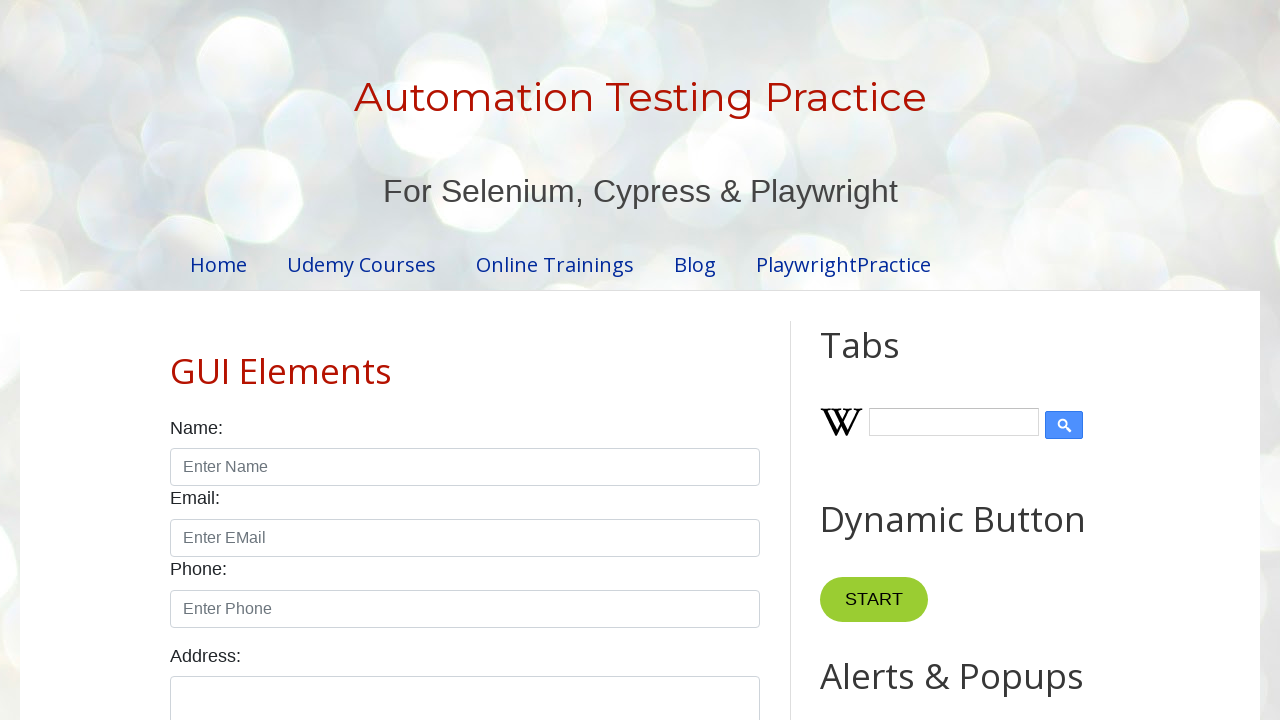

Waited 2 seconds after clearing files
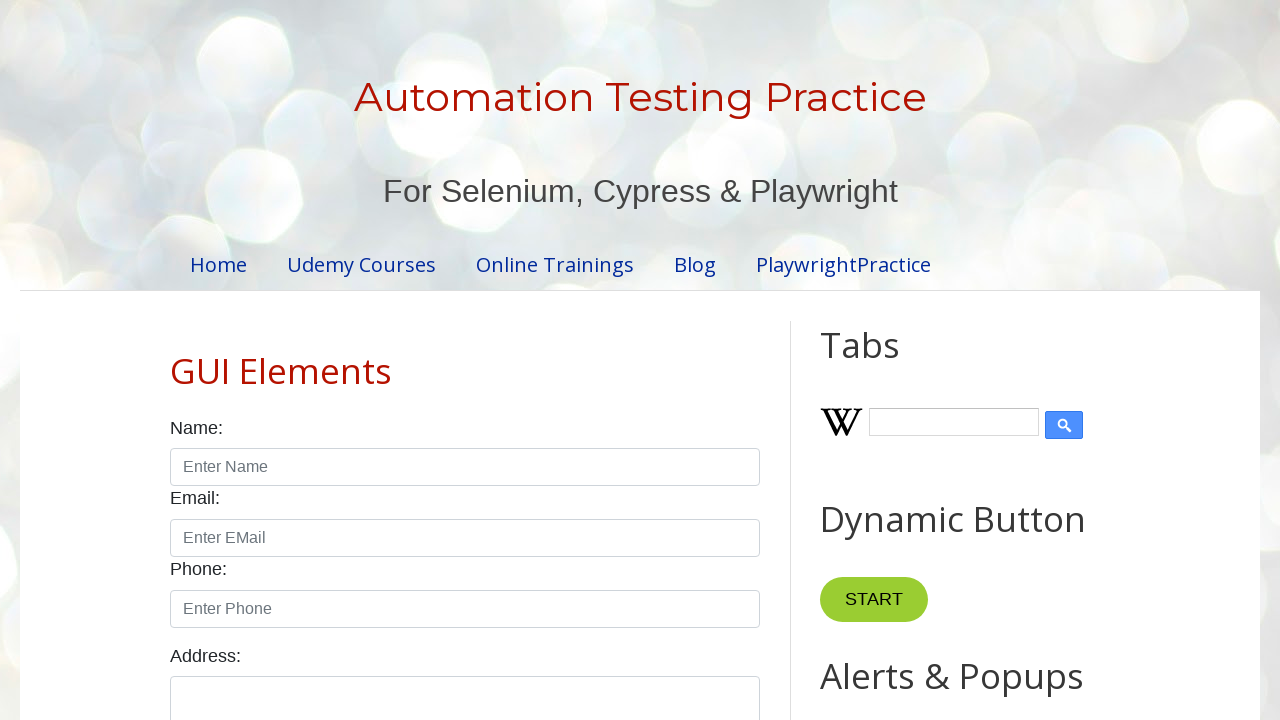

Uploaded text file (file.txt) to single file input field
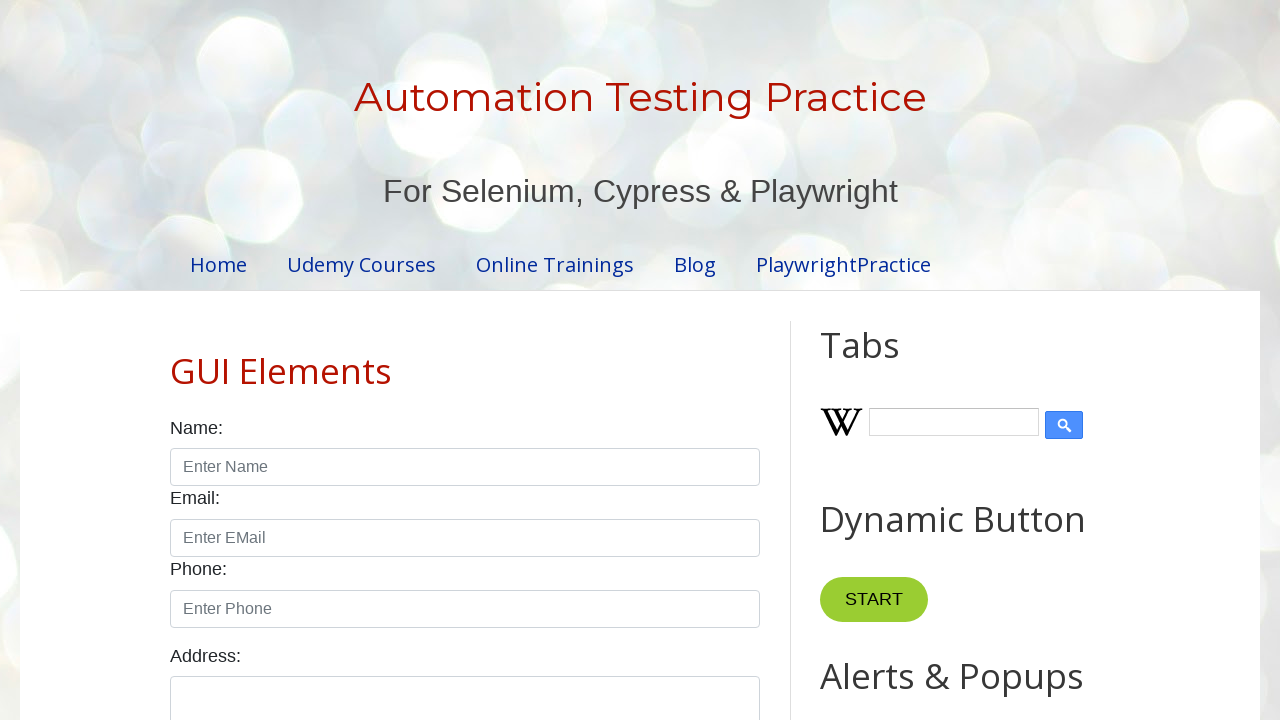

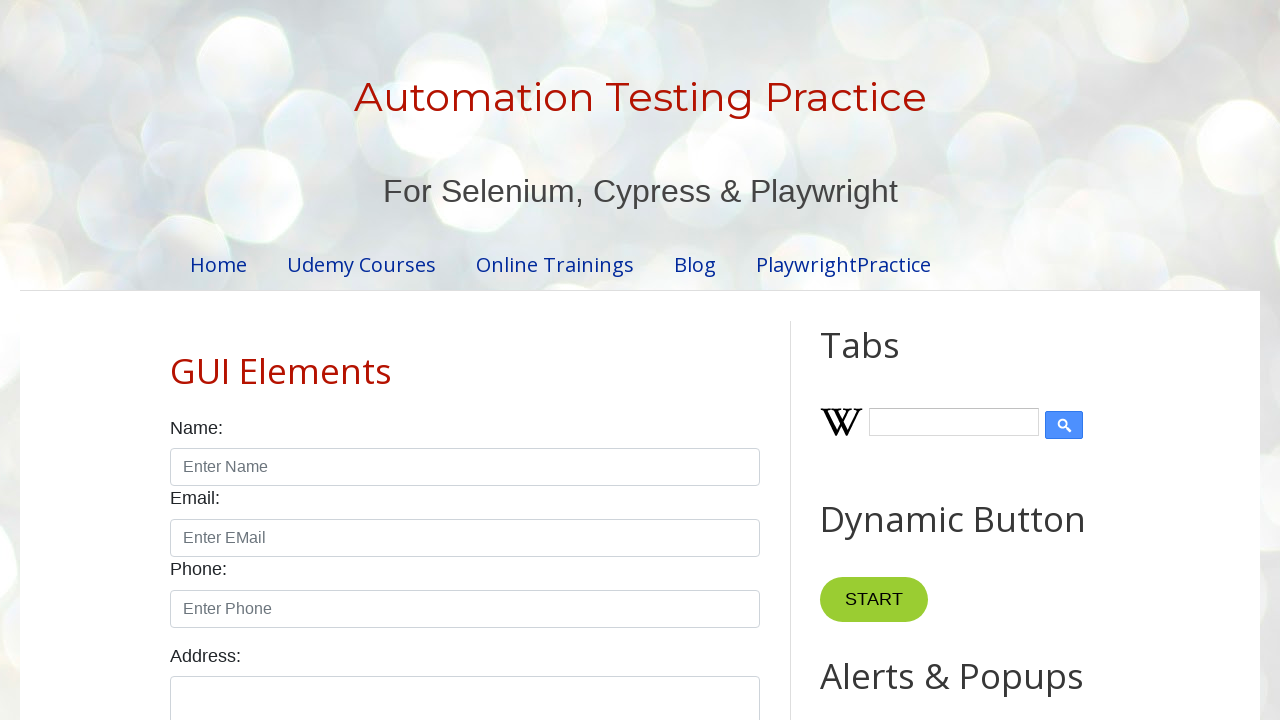